Navigates to the DemoBlaze e-commerce home page and validates that the page has loaded by checking the page title.

Starting URL: https://www.demoblaze.com/index.html

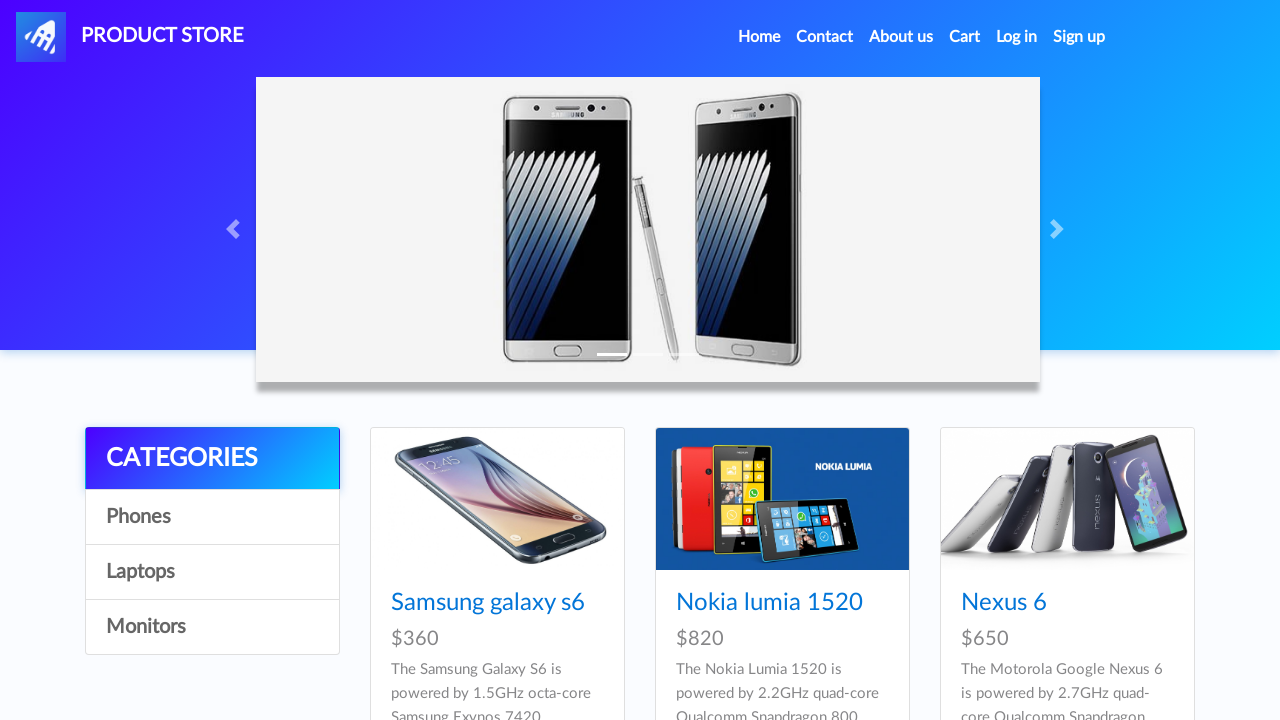

Retrieved page title
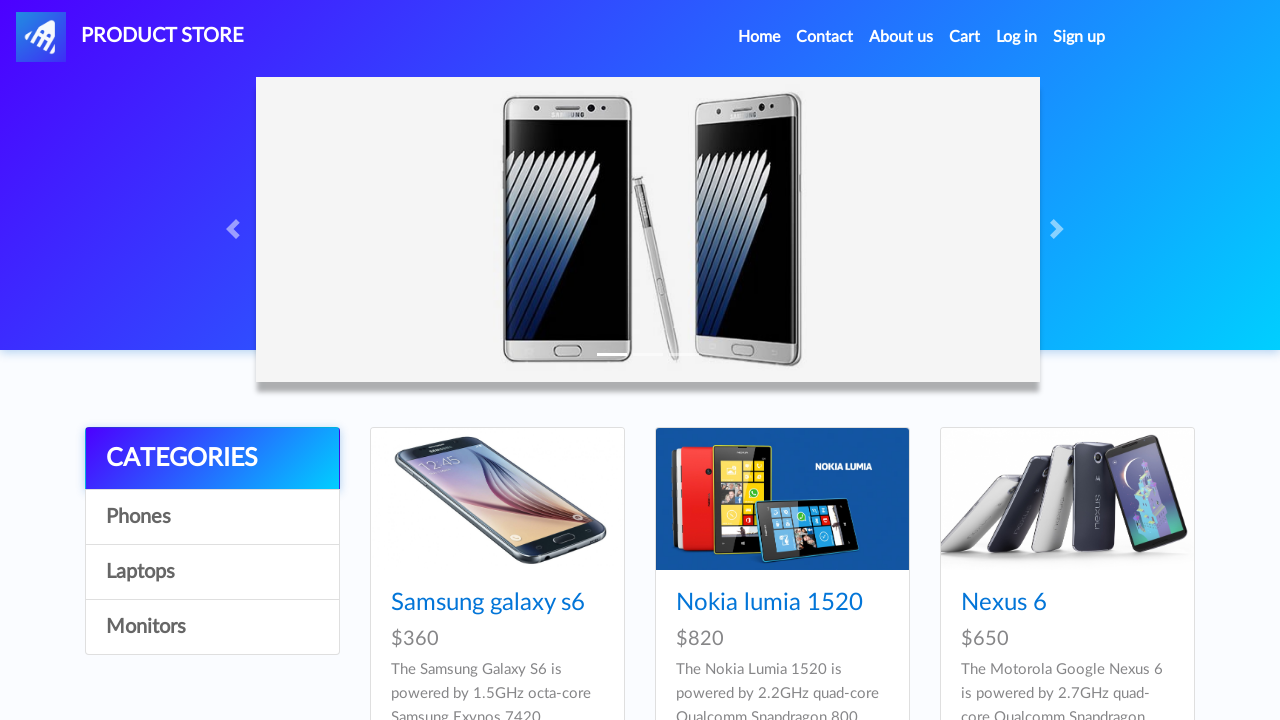

Validated that page title exists - page loaded successfully
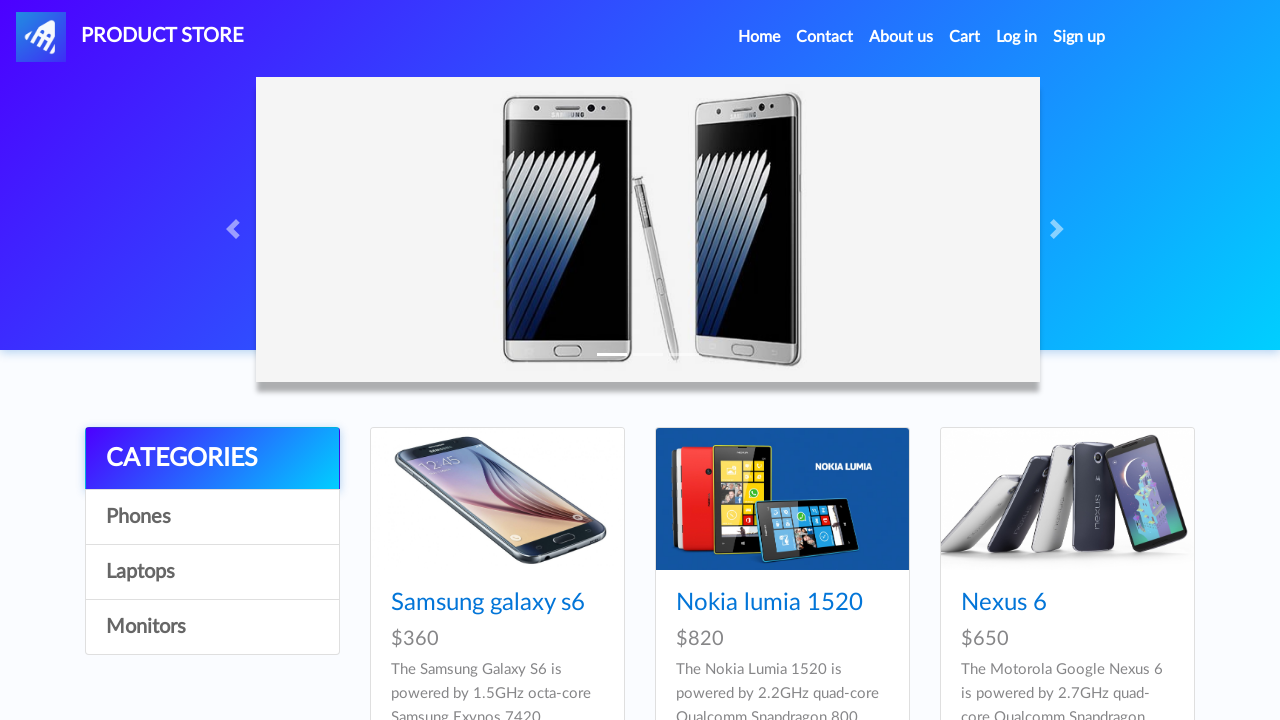

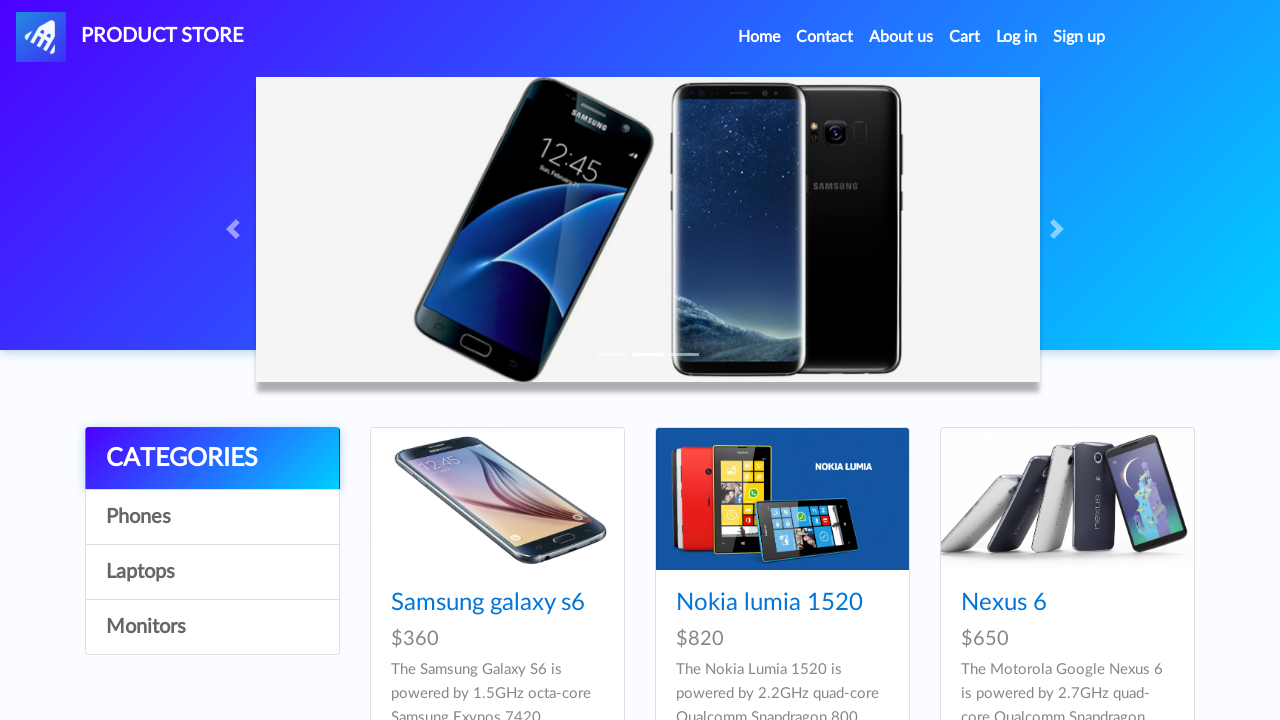